Tests the domain search form functionality including validation for empty input, invalid domains, and already registered domains

Starting URL: https://www.inmotionhosting.com/

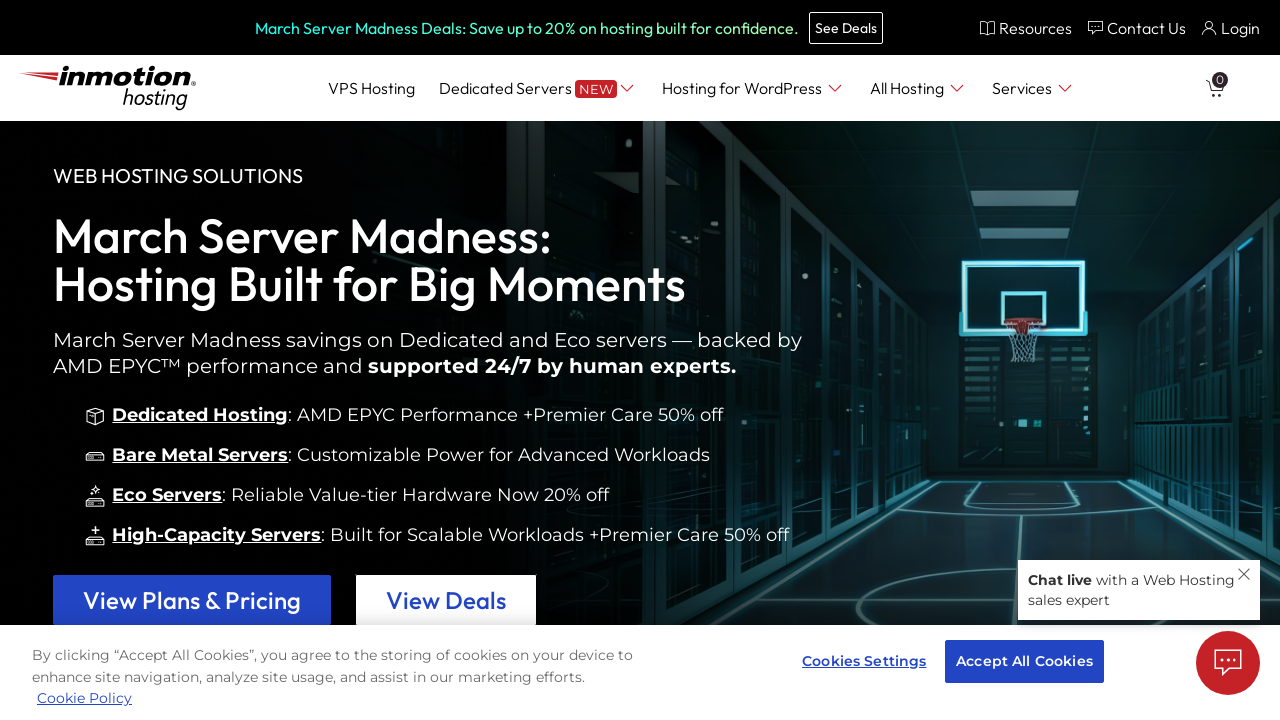

Domain search form loaded and is visible
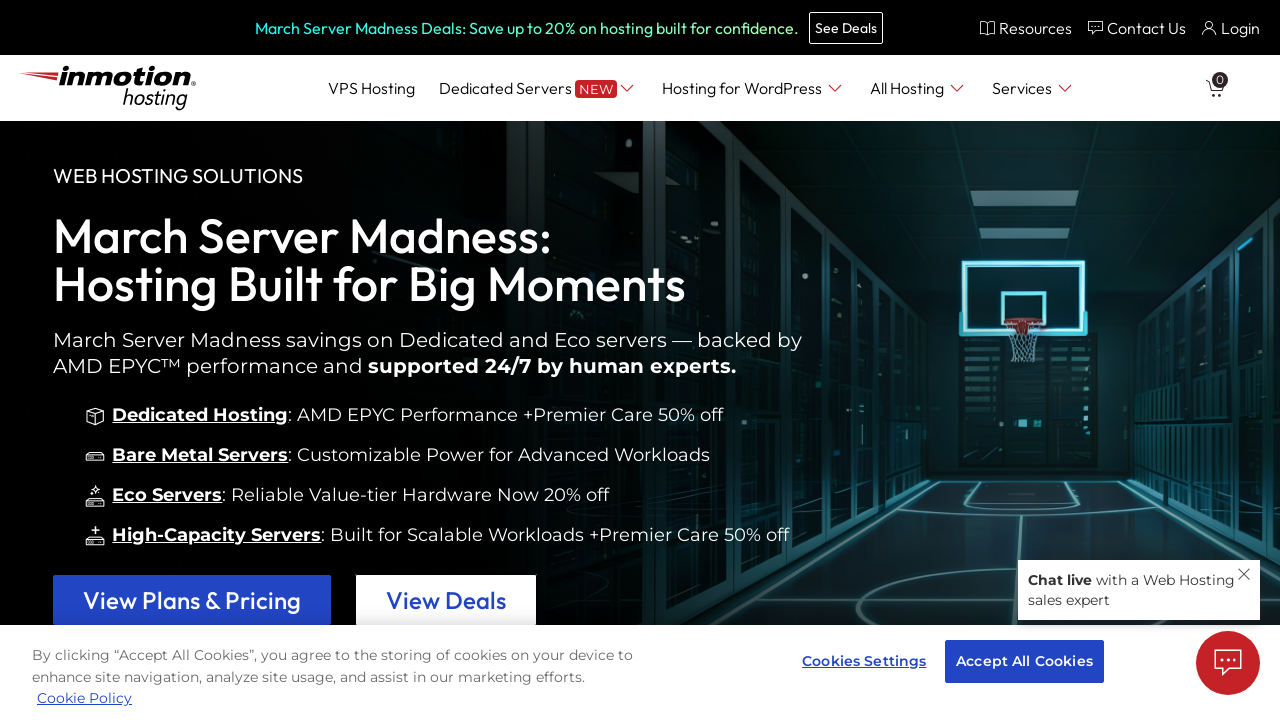

Located domain search input field
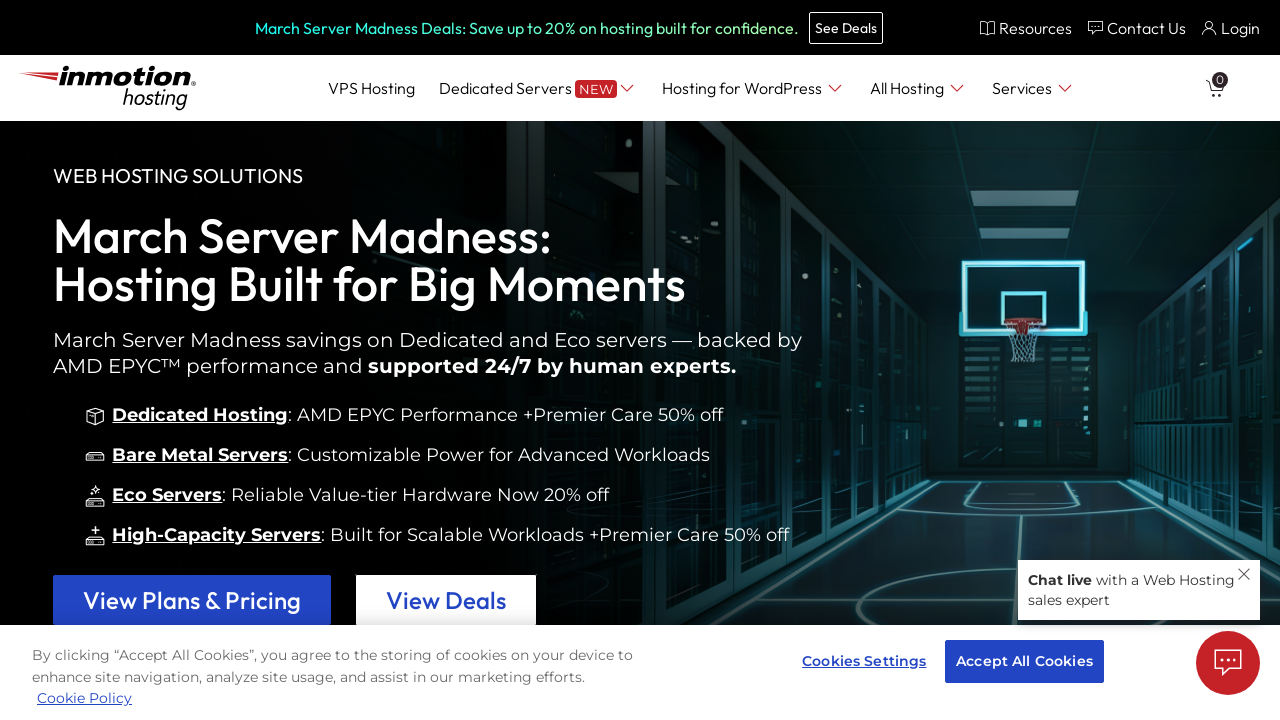

Filled domain input with 'example.com' on #domain_search_domain
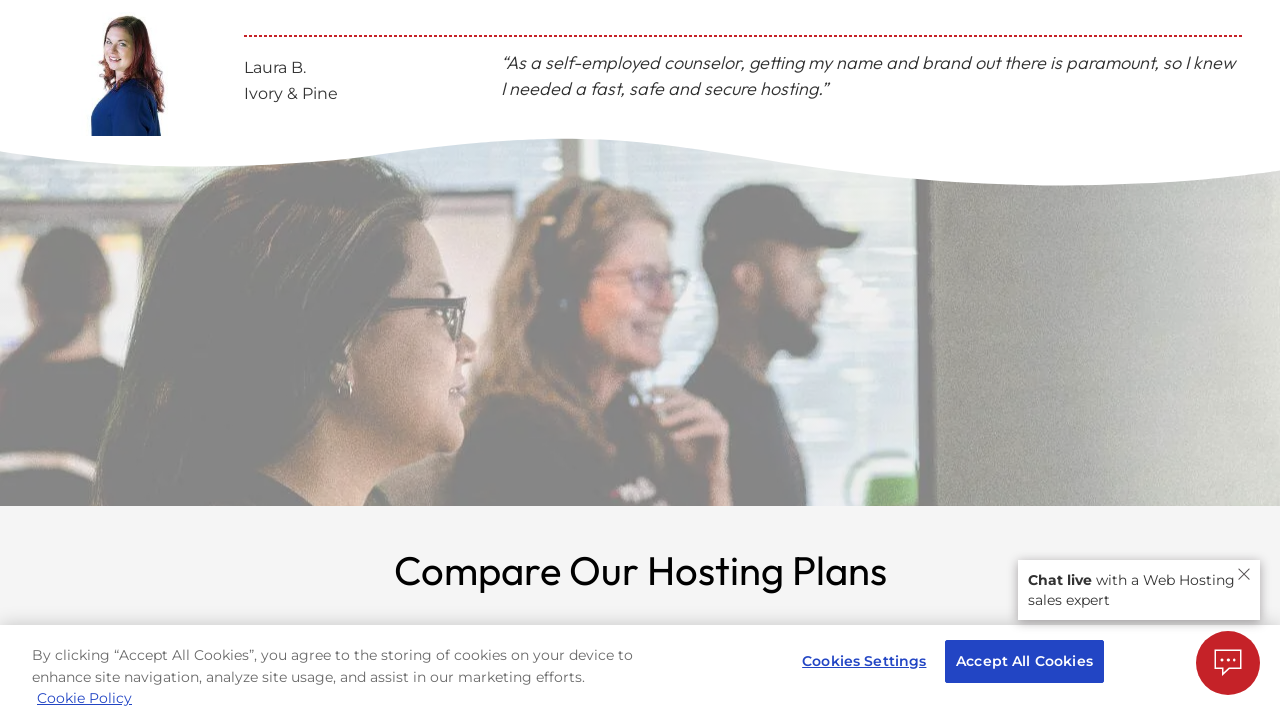

Clicked domain submit button for valid domain at (880, 360) on #domain_submit
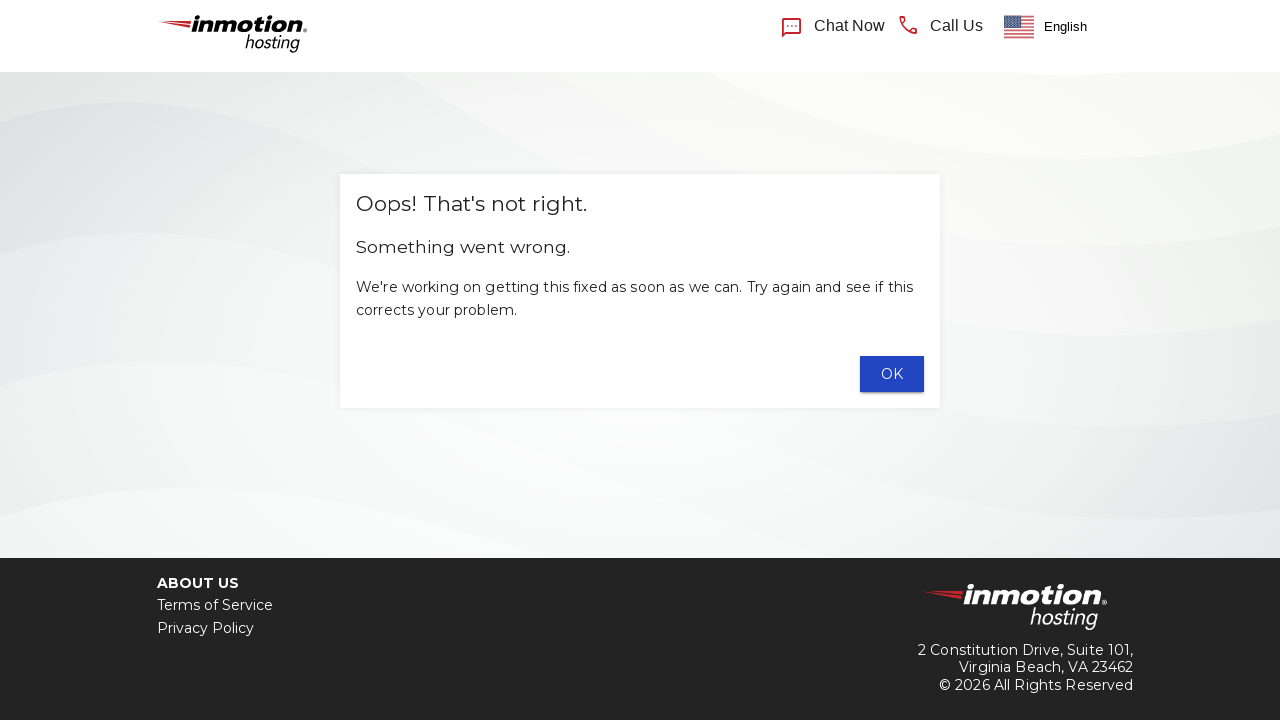

Waited 2 seconds for results to load after valid domain submission
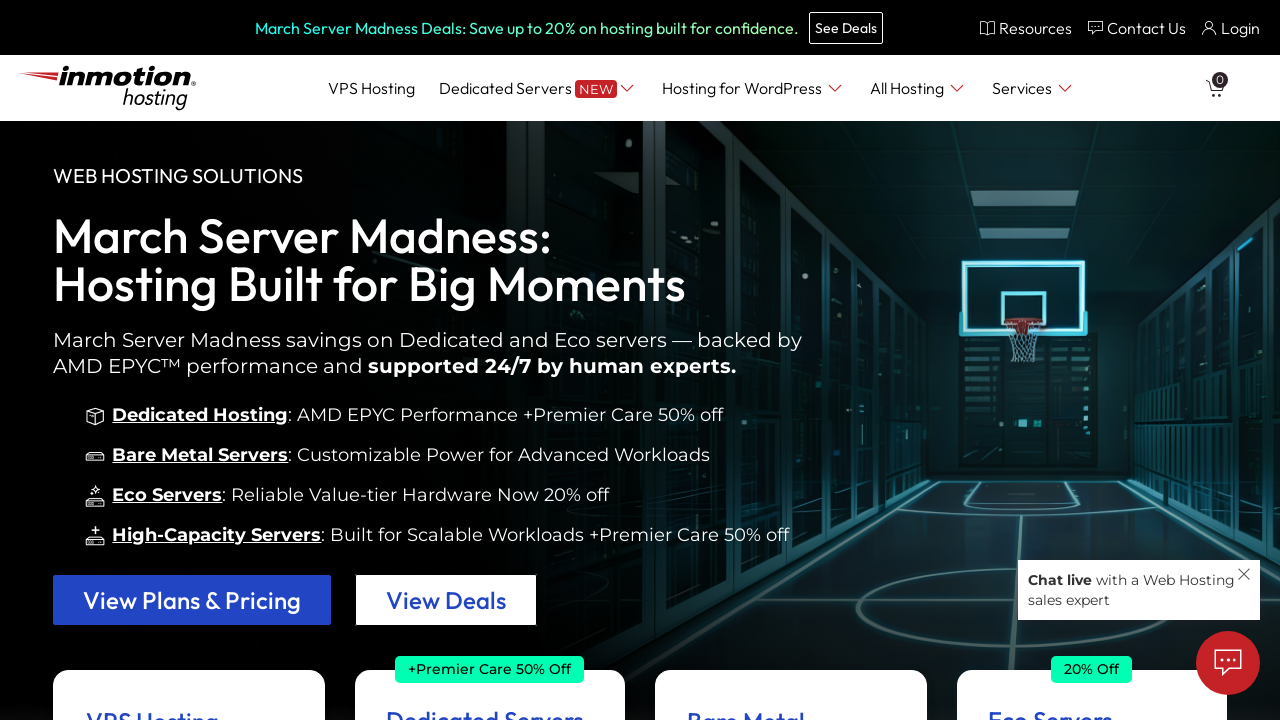

Navigated back to InMotion Hosting main page
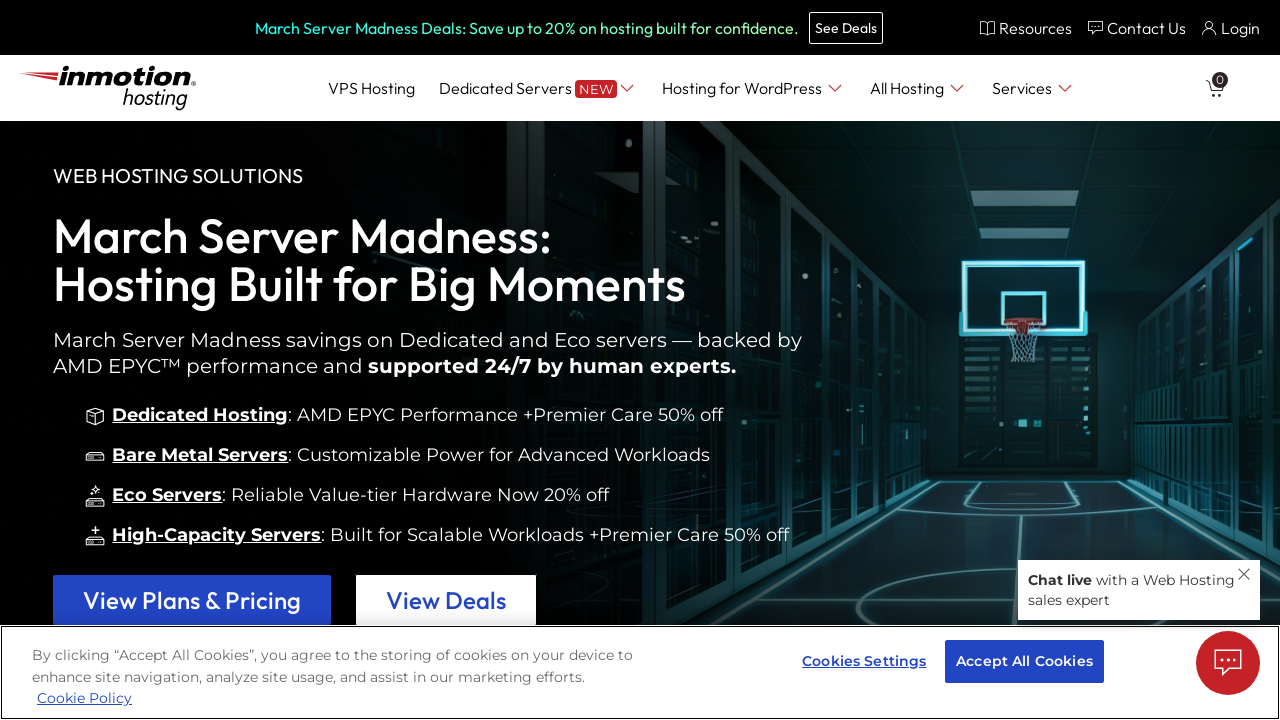

Located domain search input field again
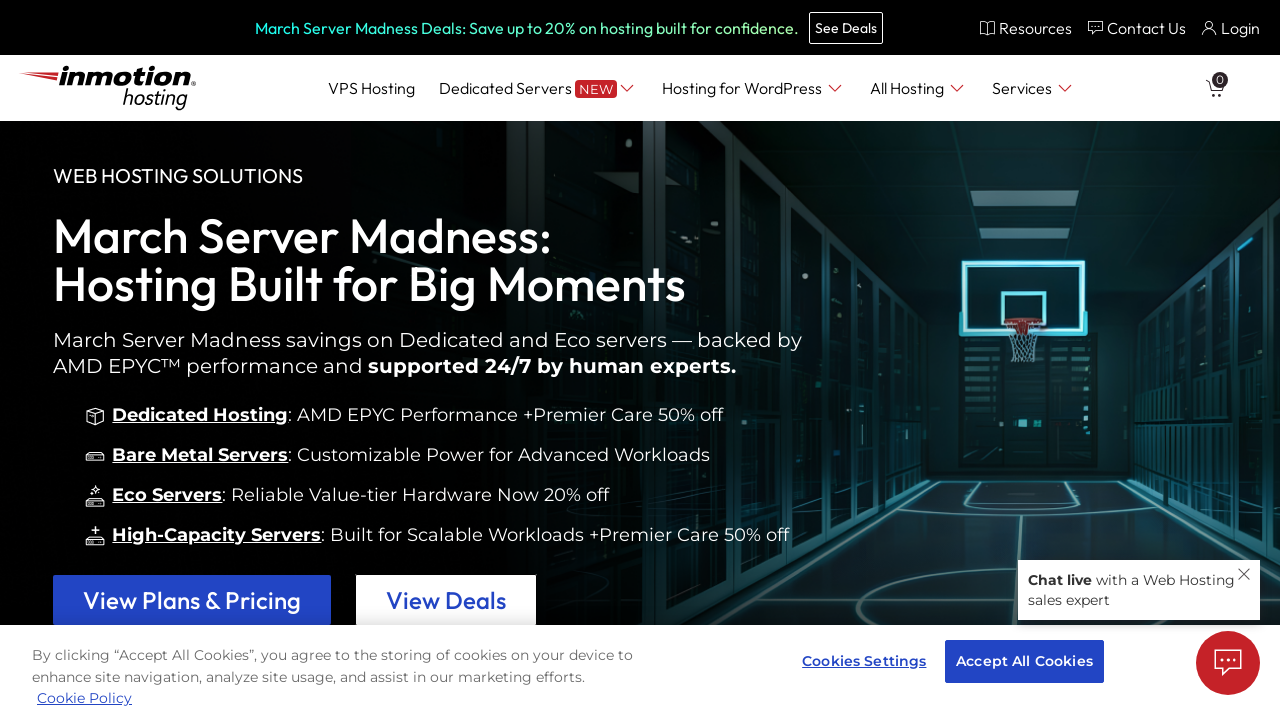

Cleared domain input field to test empty submission on #domain_search_domain
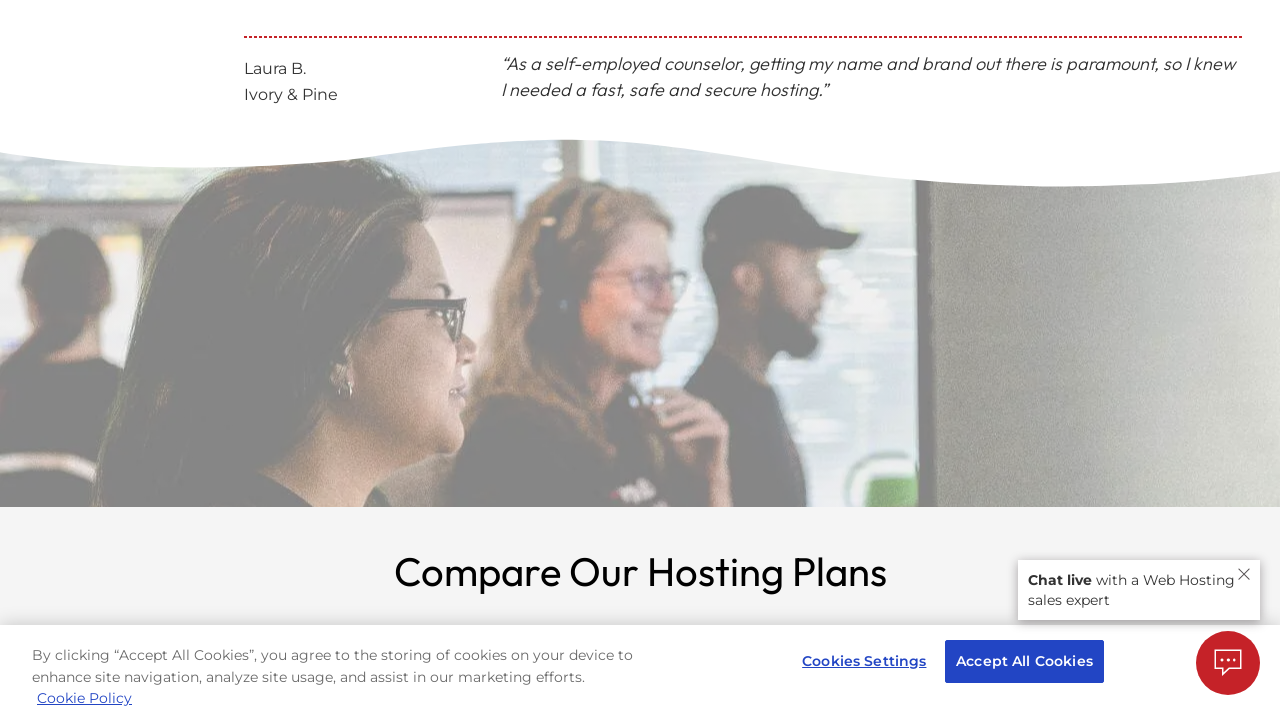

Clicked domain submit button with empty input at (880, 360) on #domain_submit
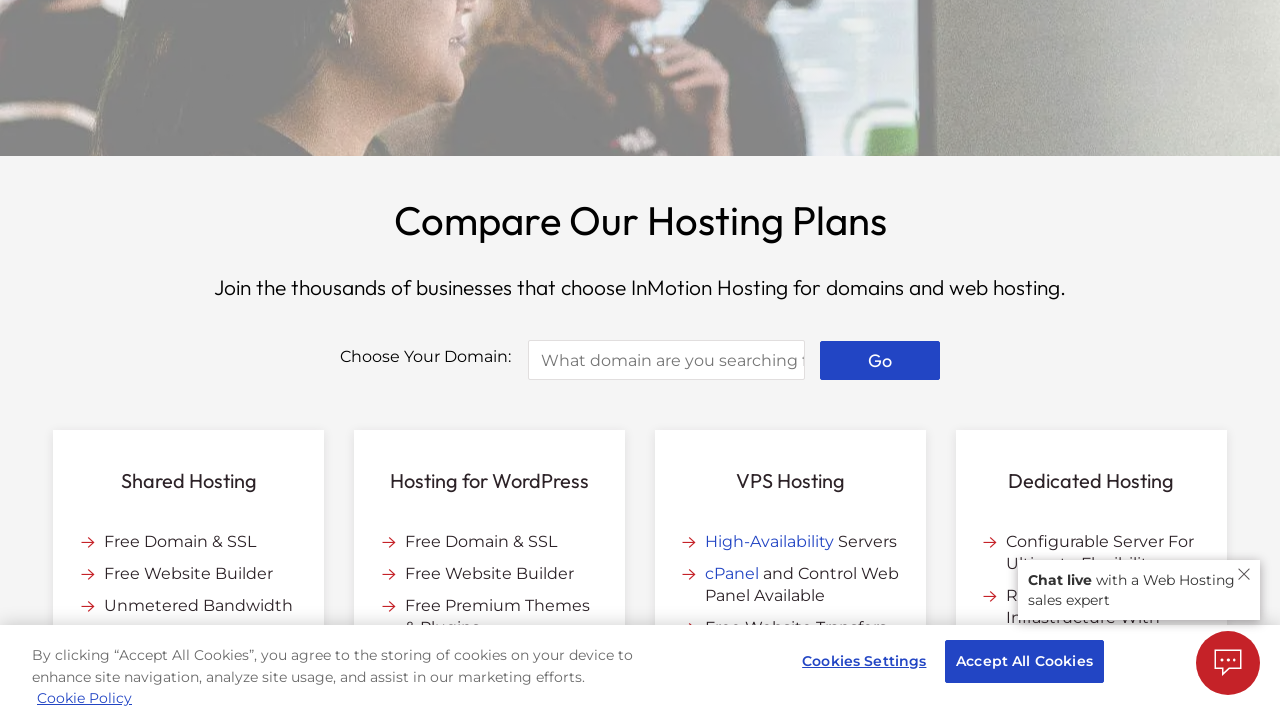

Waited 2 seconds for validation response to empty submission
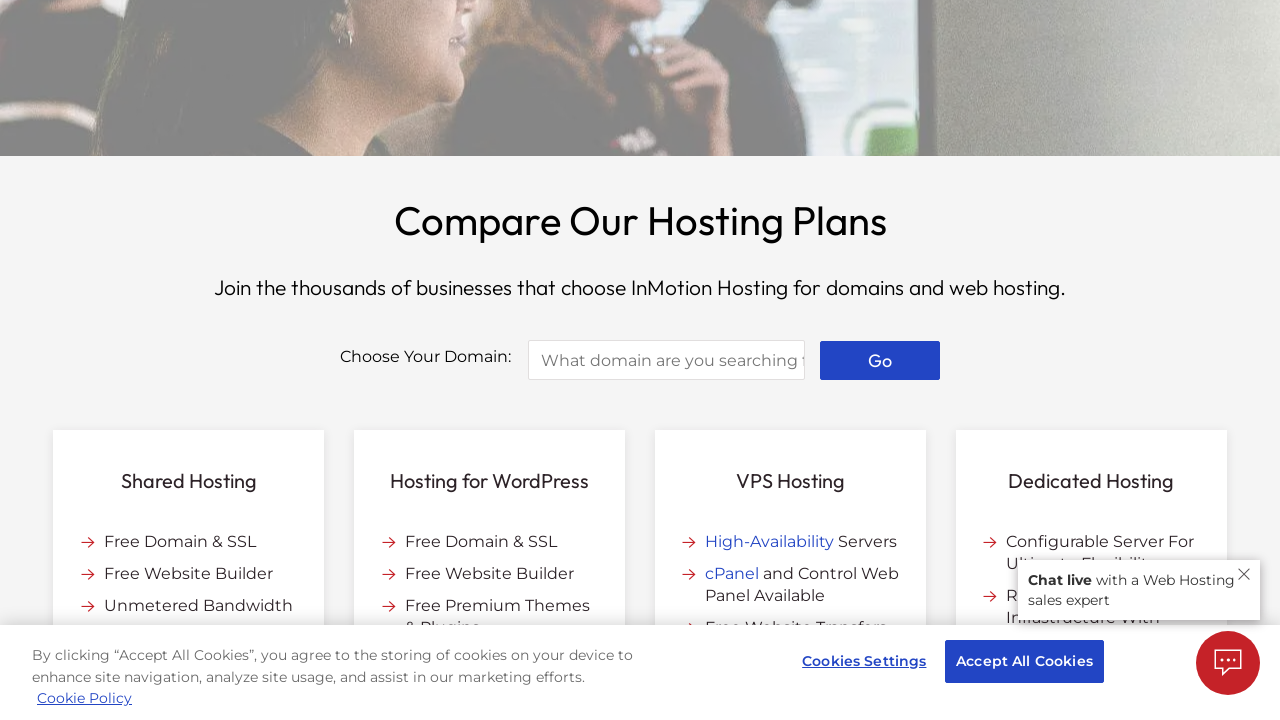

Navigated back to InMotion Hosting main page
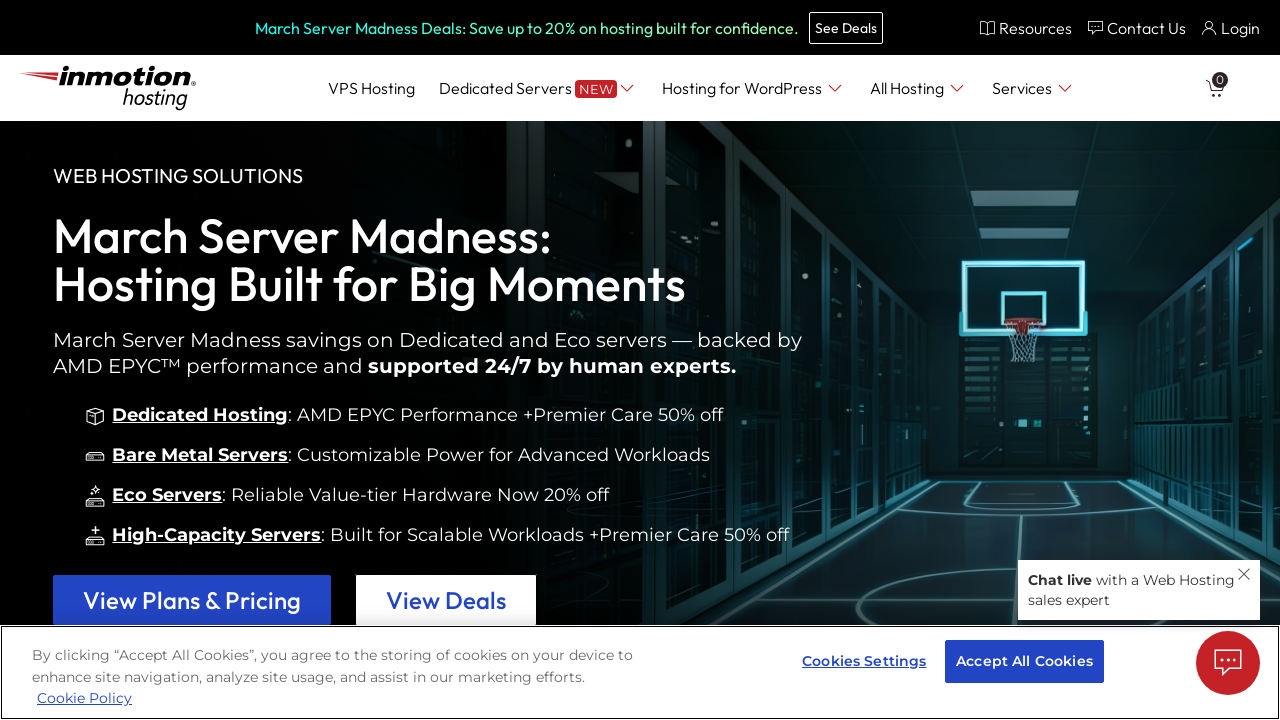

Located domain search input field again
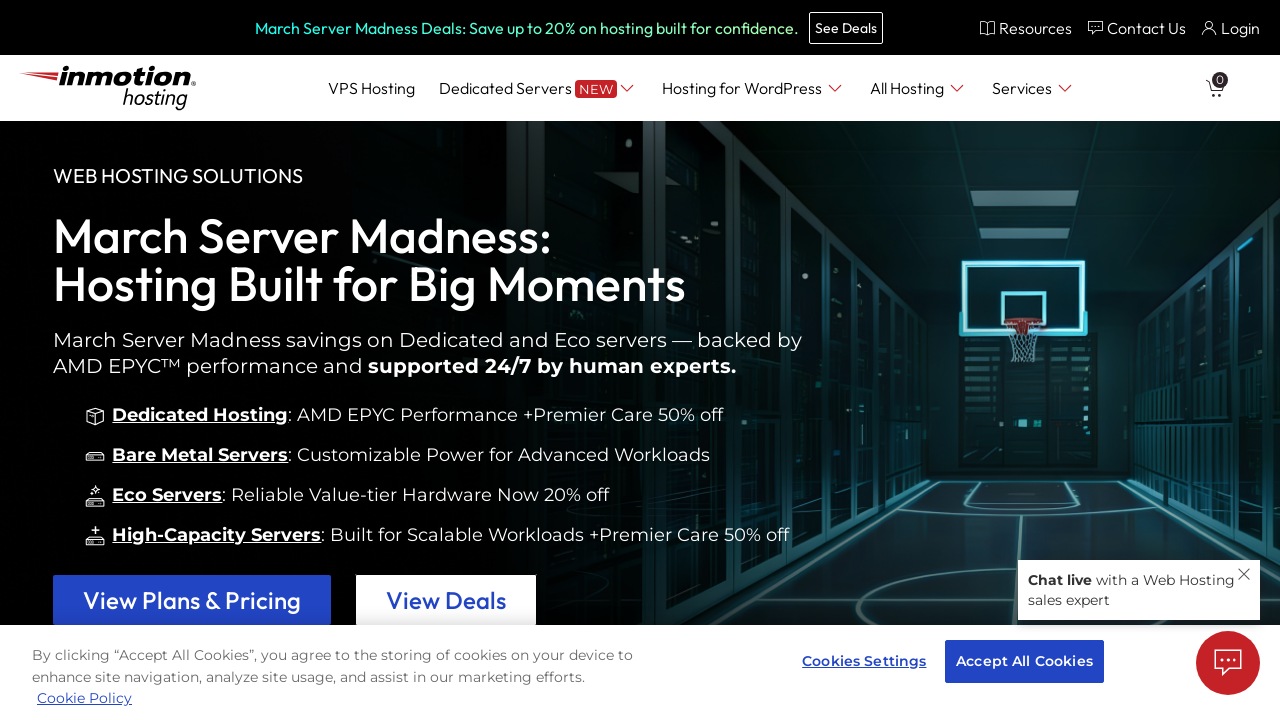

Filled domain input with invalid format 'invalid_domain' on #domain_search_domain
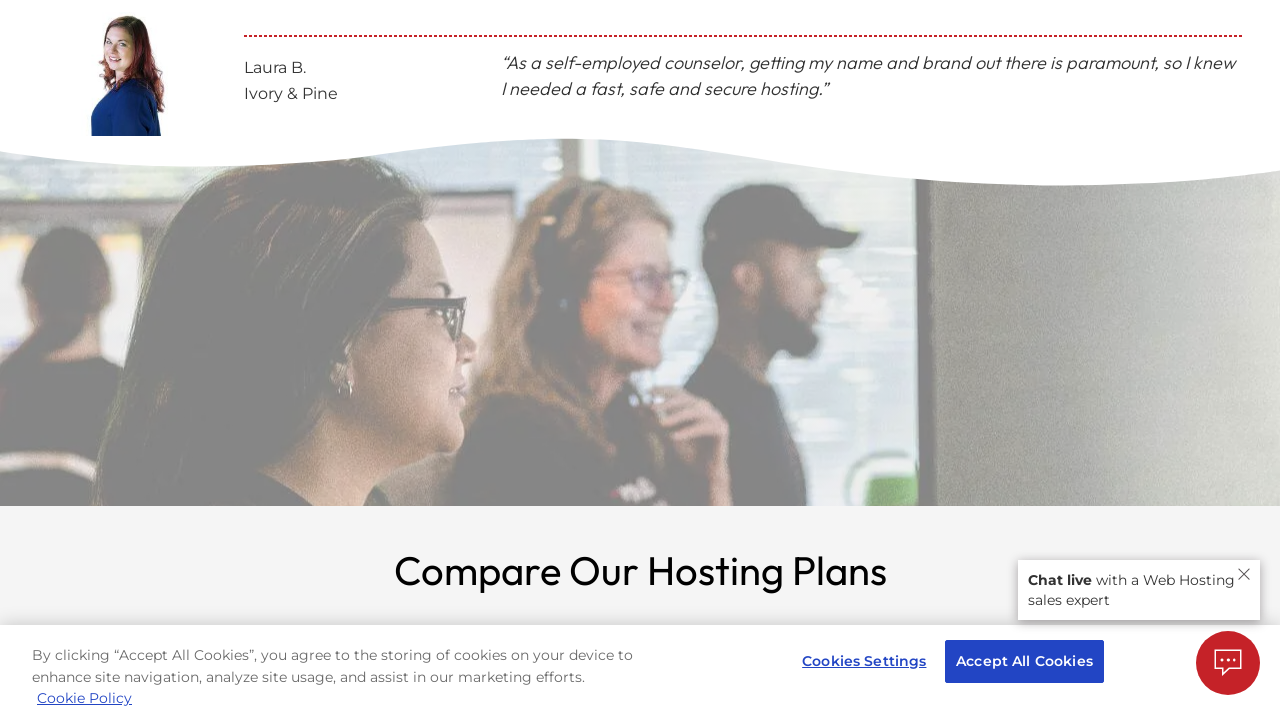

Clicked domain submit button with invalid domain format at (880, 360) on #domain_submit
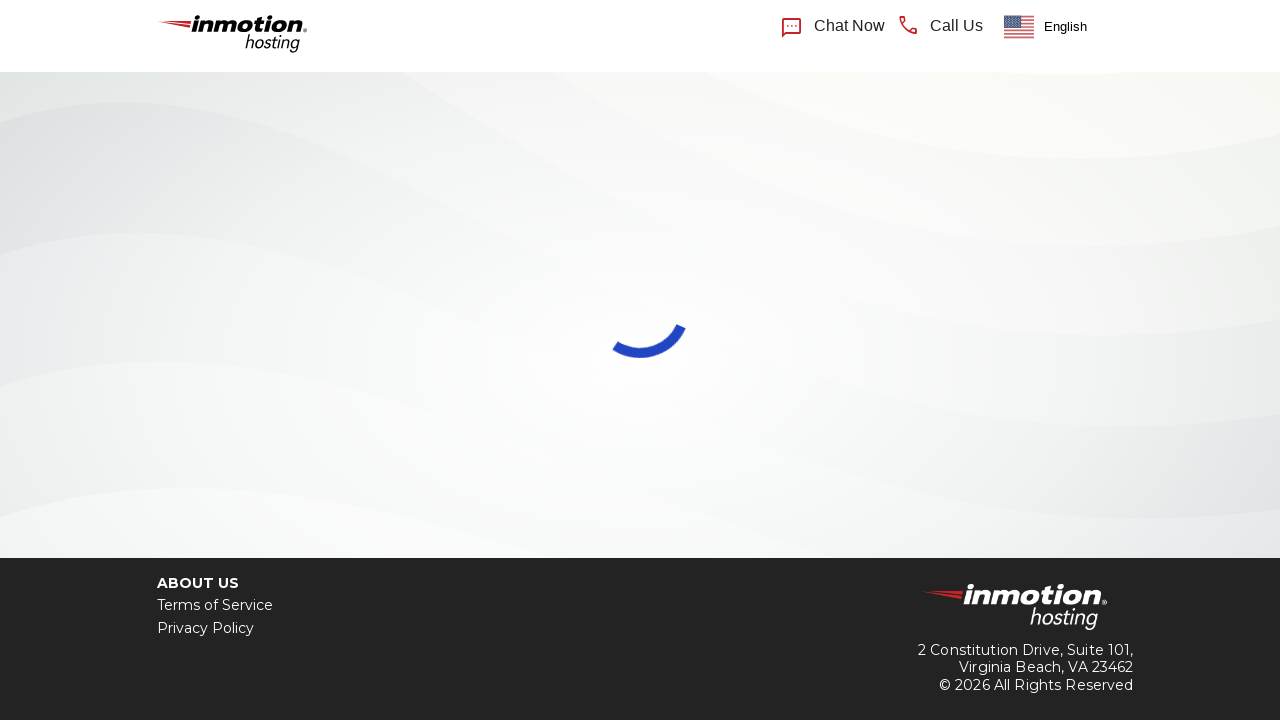

Waited 2 seconds for validation response to invalid domain format
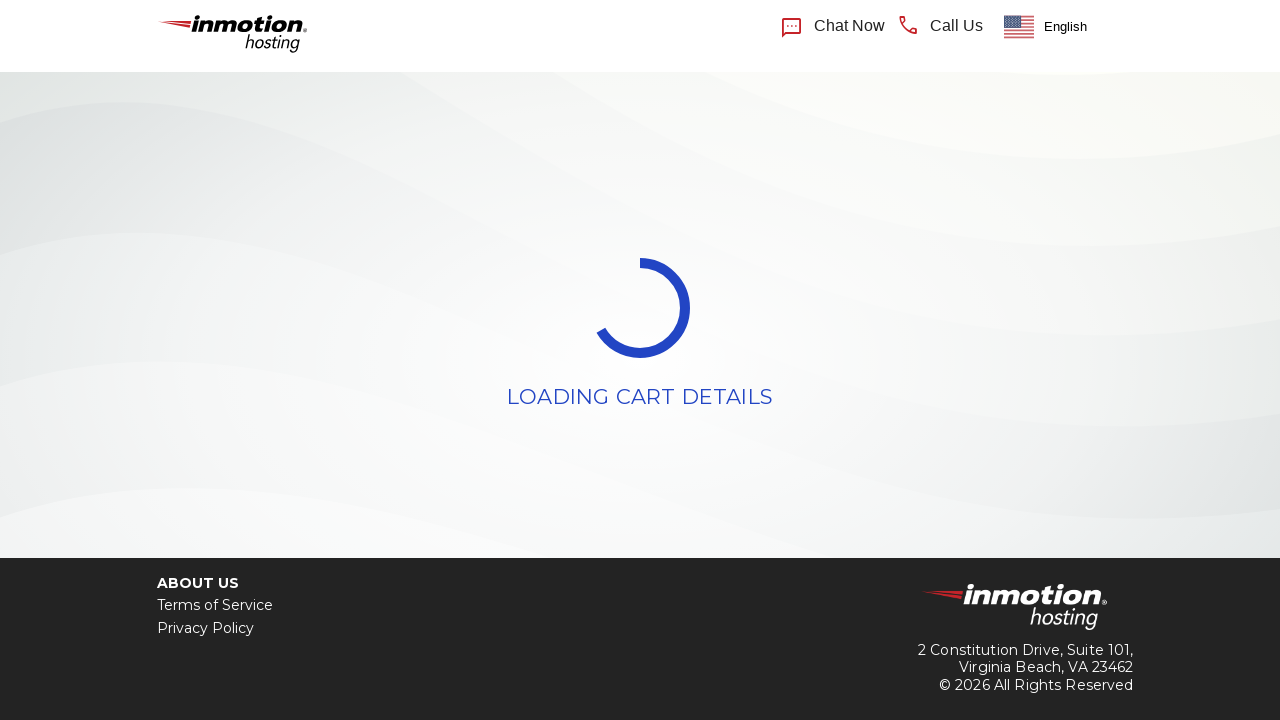

Navigated back to InMotion Hosting main page
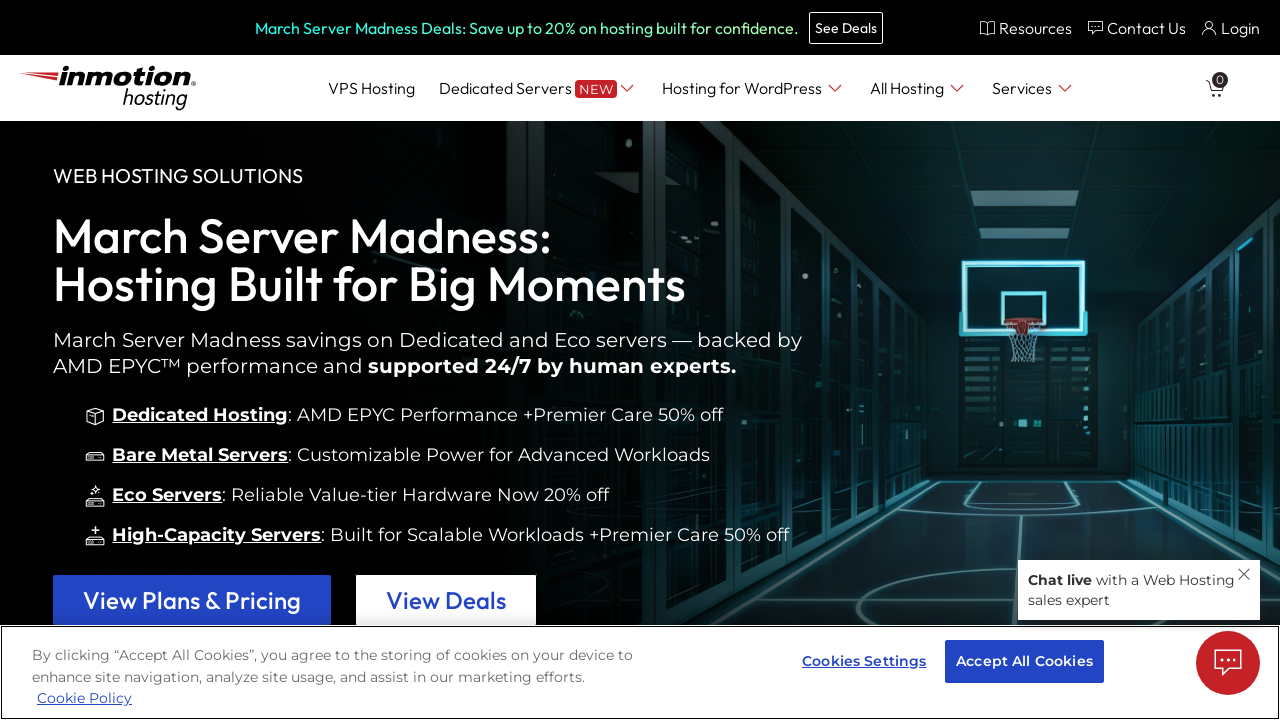

Located domain search input field again
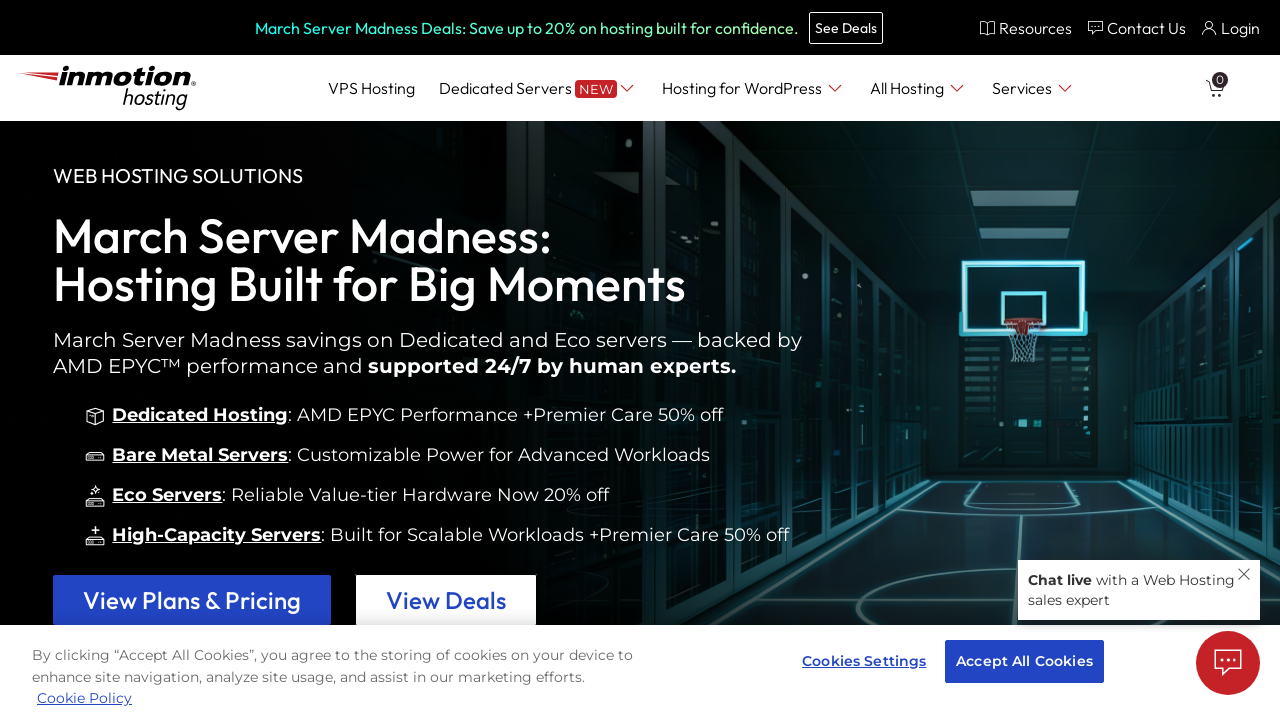

Filled domain input with 'alreadyregistered.com' to test registered domain on #domain_search_domain
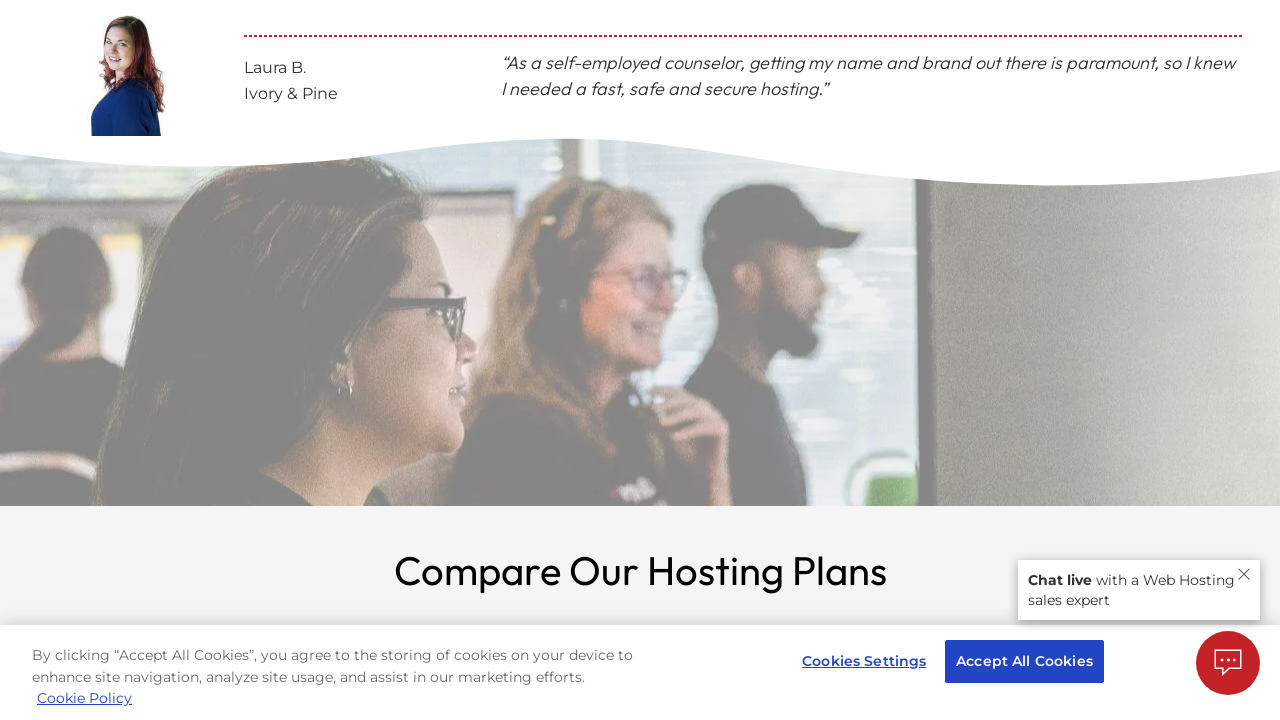

Clicked domain submit button for already registered domain at (880, 360) on #domain_submit
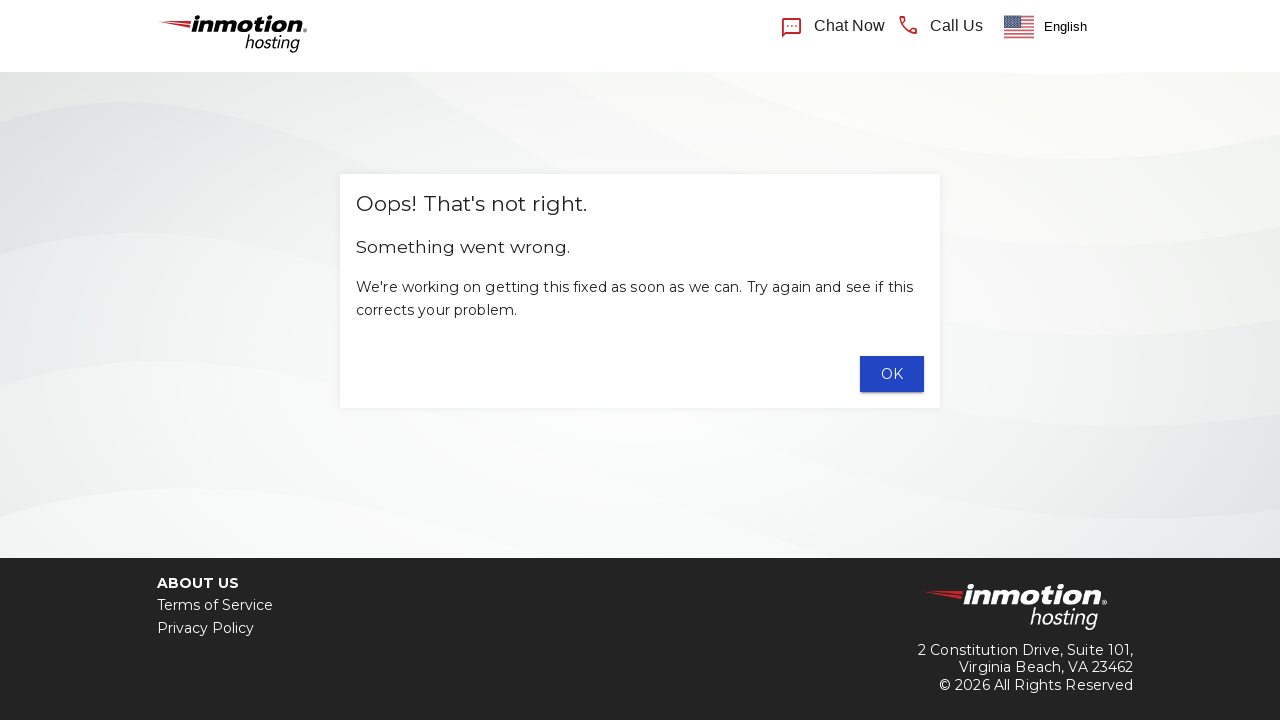

Waited 2 seconds for results showing domain is already registered
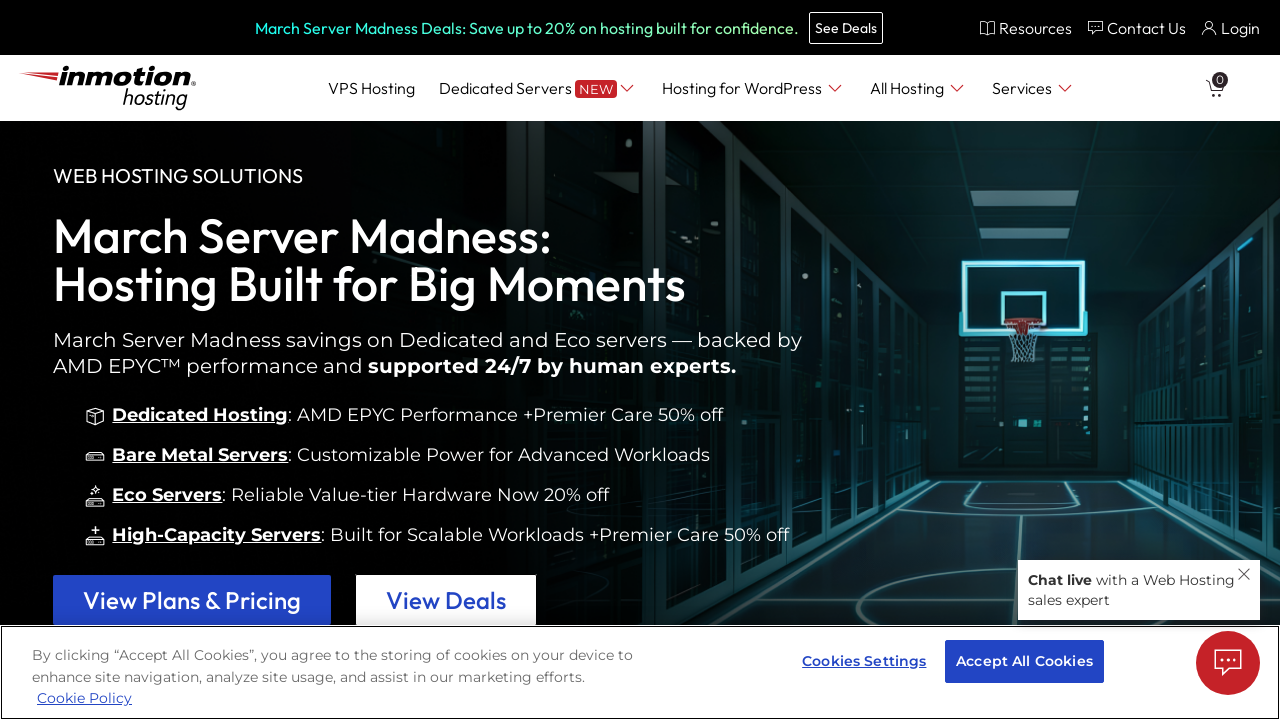

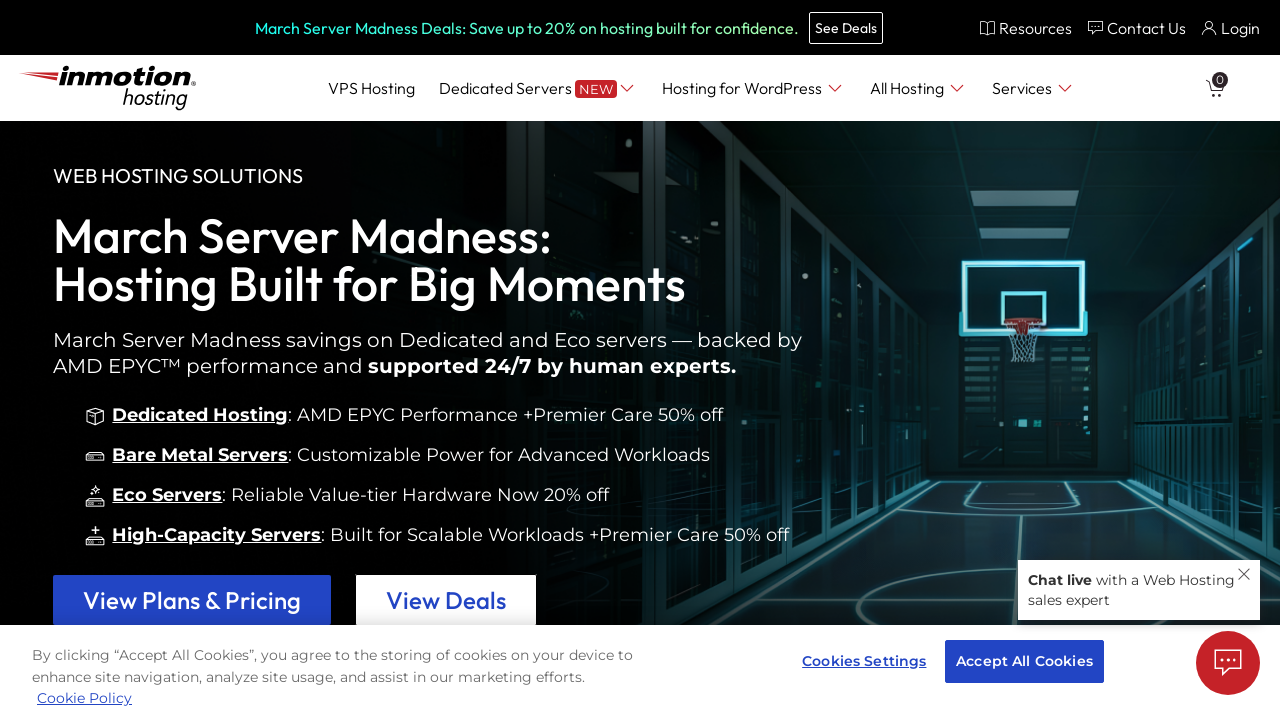